Tests drag and drop functionality on jQuery UI demo page by dragging an element into a droppable zone within an iframe

Starting URL: https://jqueryui.com/droppable/

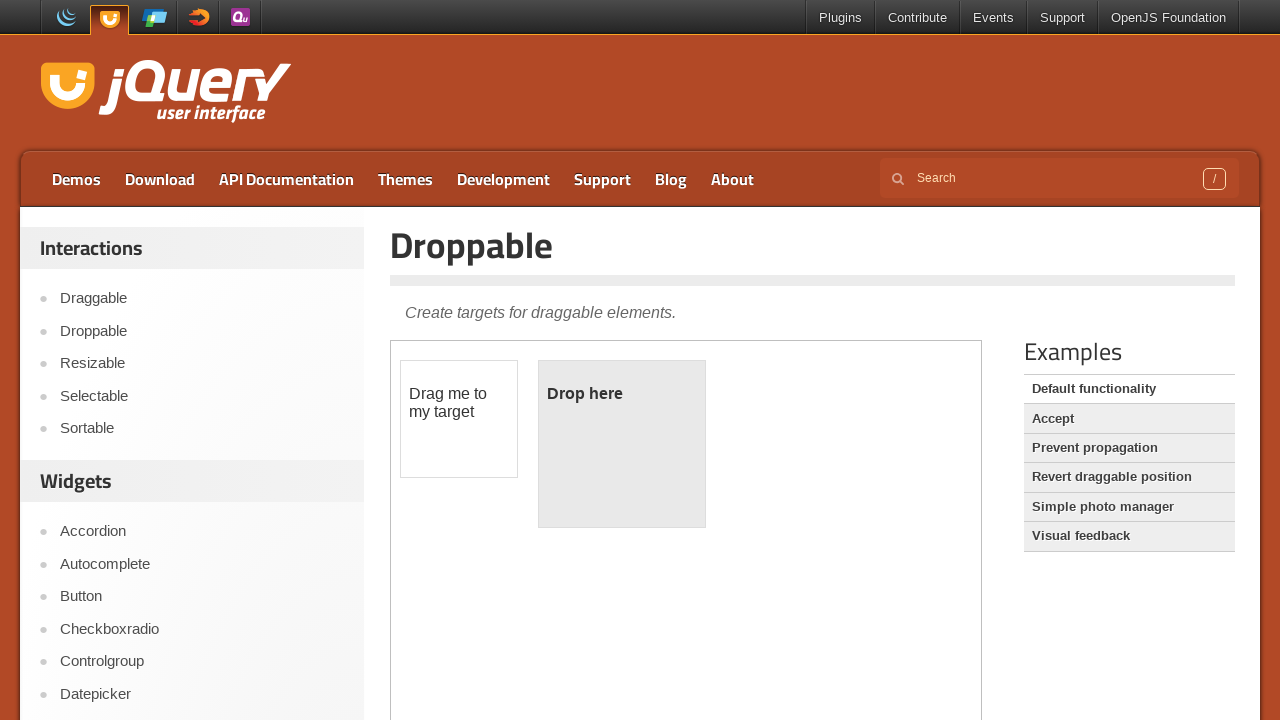

Retrieved iframe count for verification
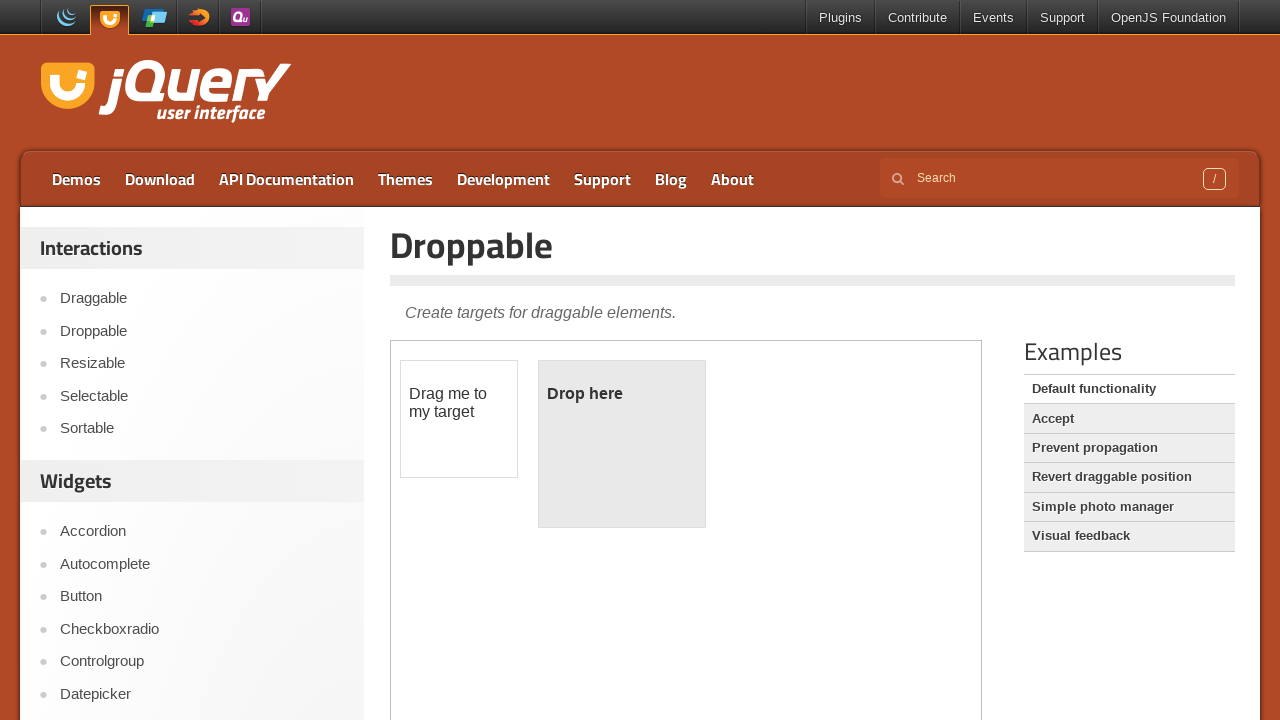

Located the first iframe containing the drag-drop demo
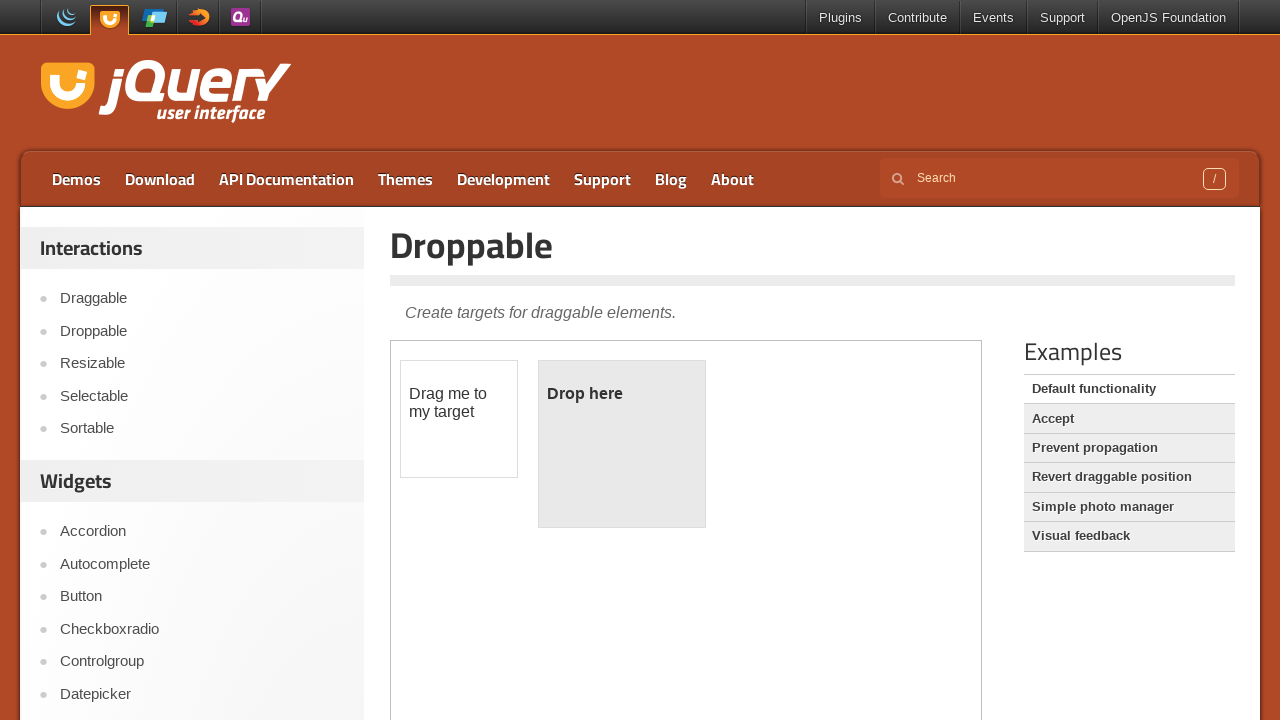

Located the draggable element with ID 'draggable'
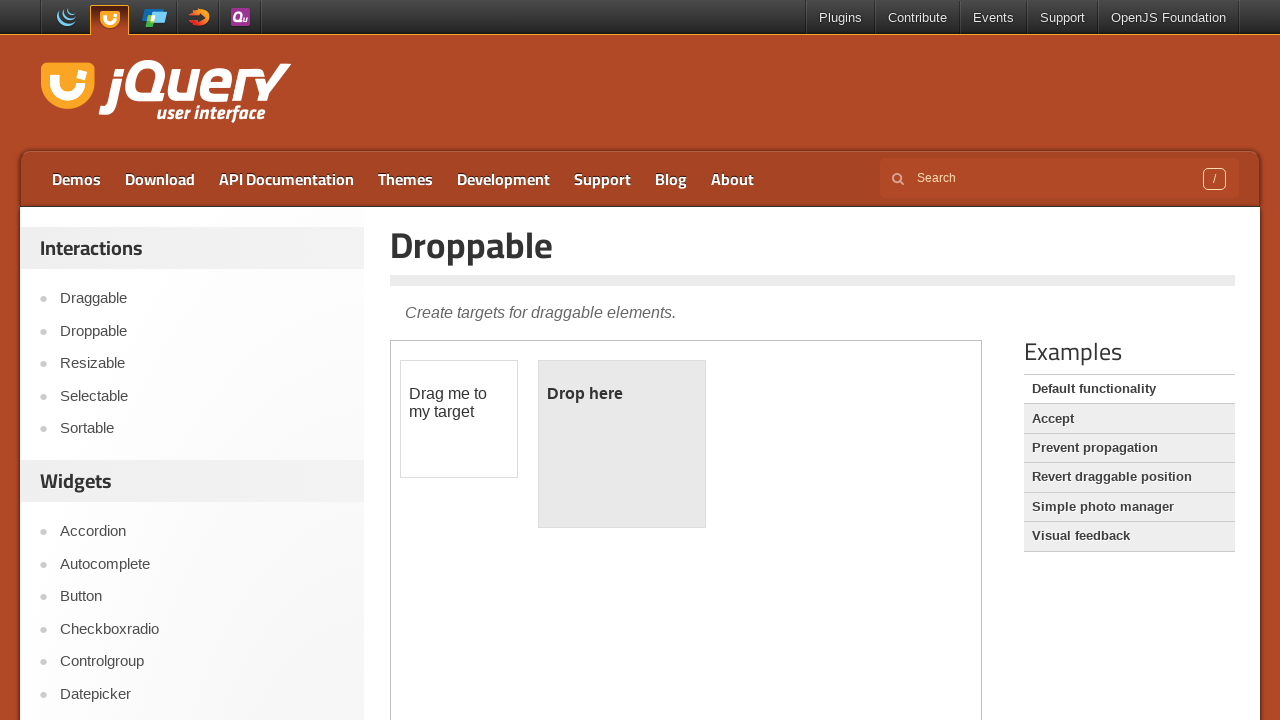

Located the droppable element with ID 'droppable'
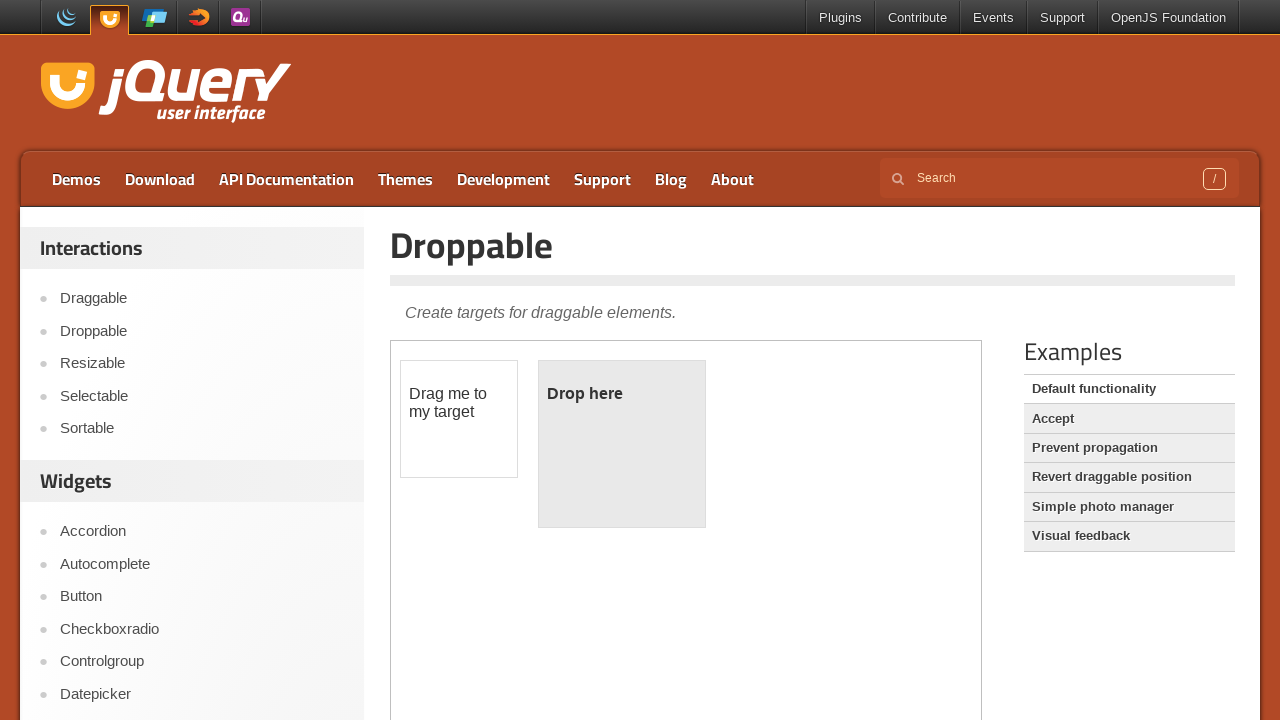

Dragged the draggable element into the droppable zone at (622, 444)
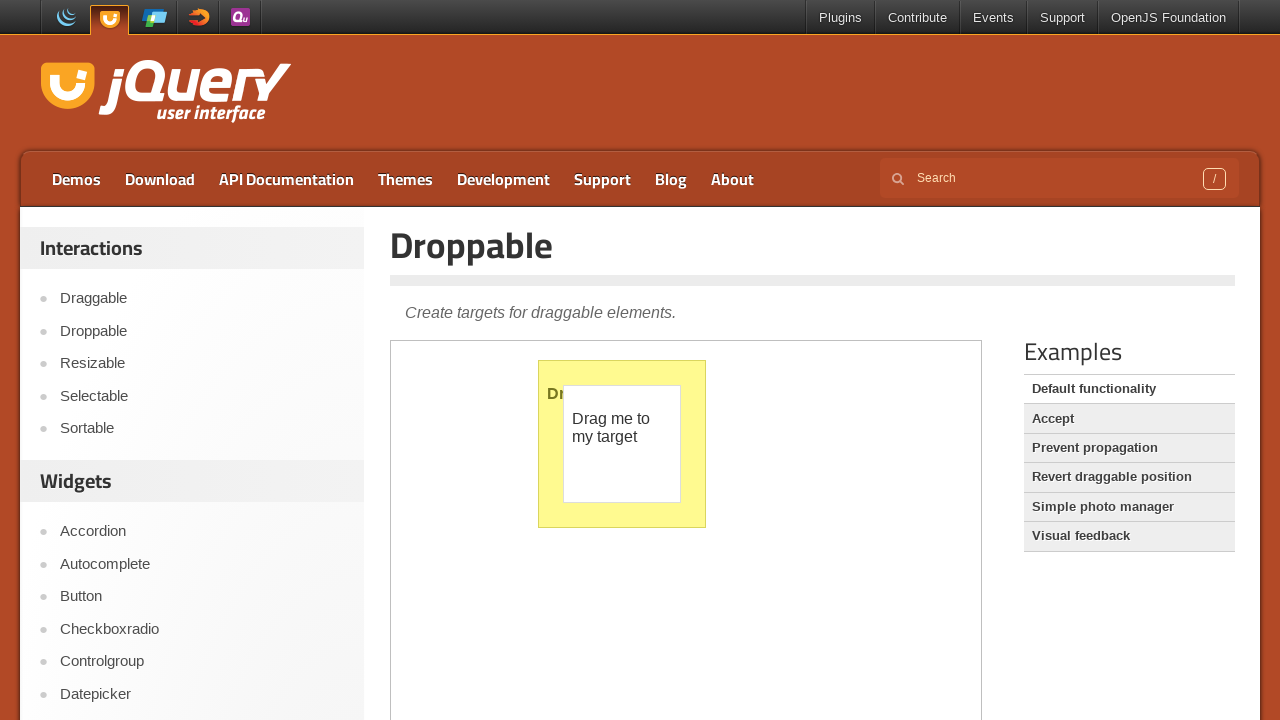

Drag and drop operation completed successfully
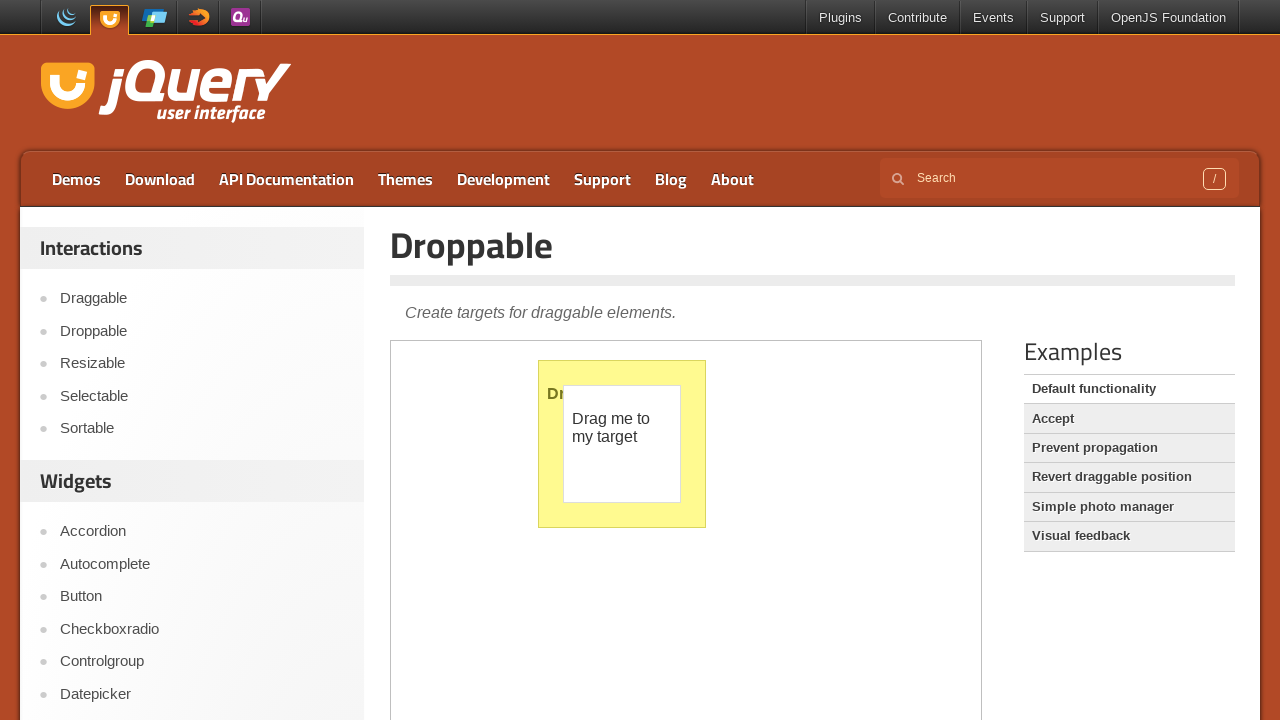

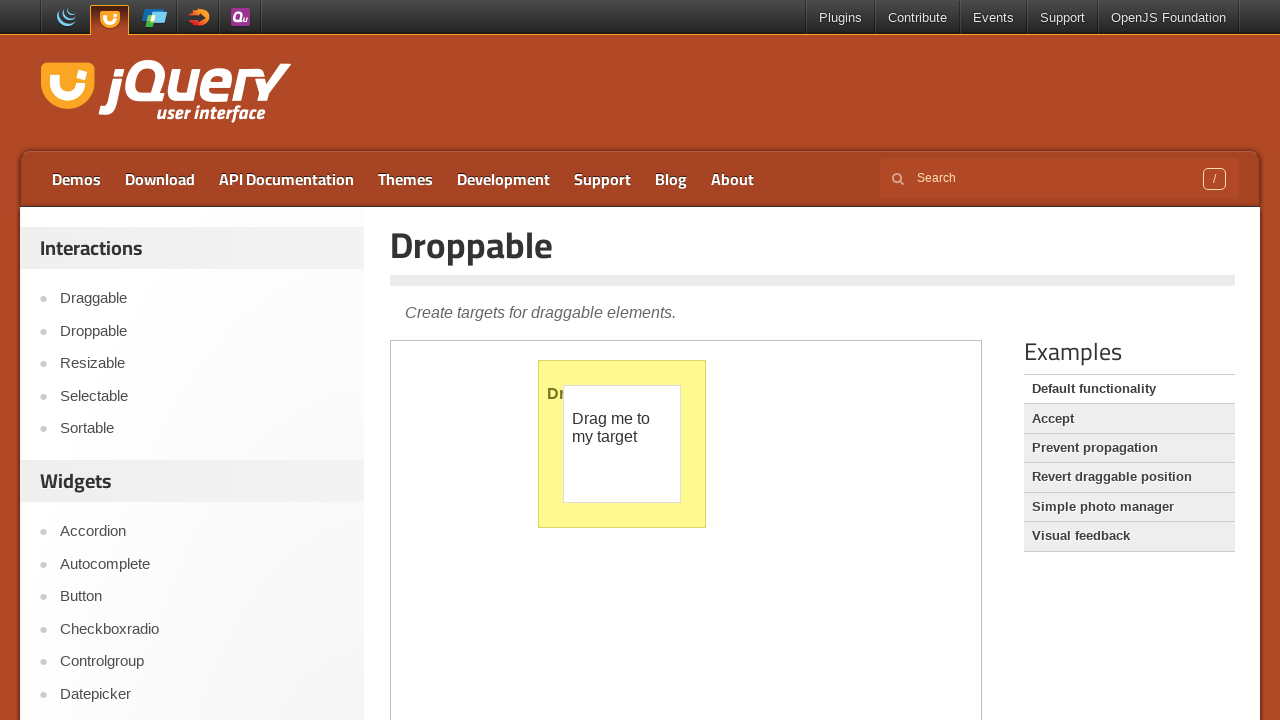